Tests checkbox functionality by ensuring both checkboxes on the page are selected

Starting URL: https://the-internet.herokuapp.com/checkboxes

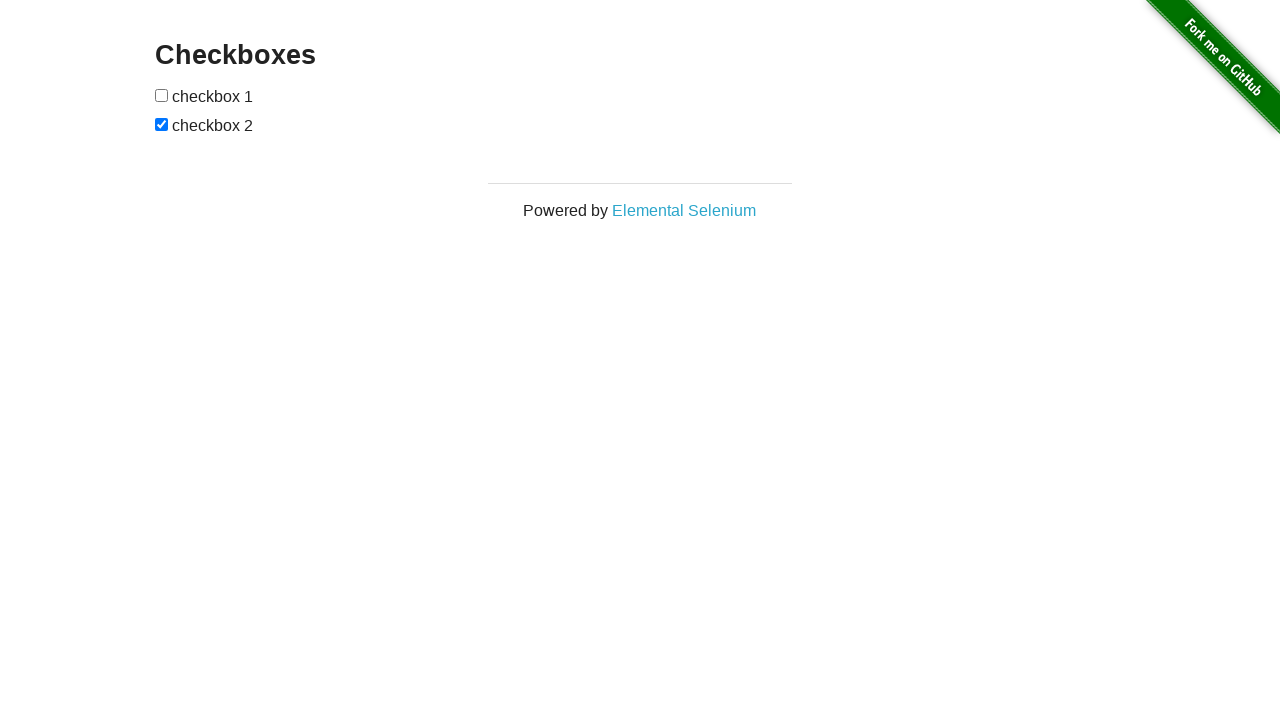

Navigated to checkboxes test page
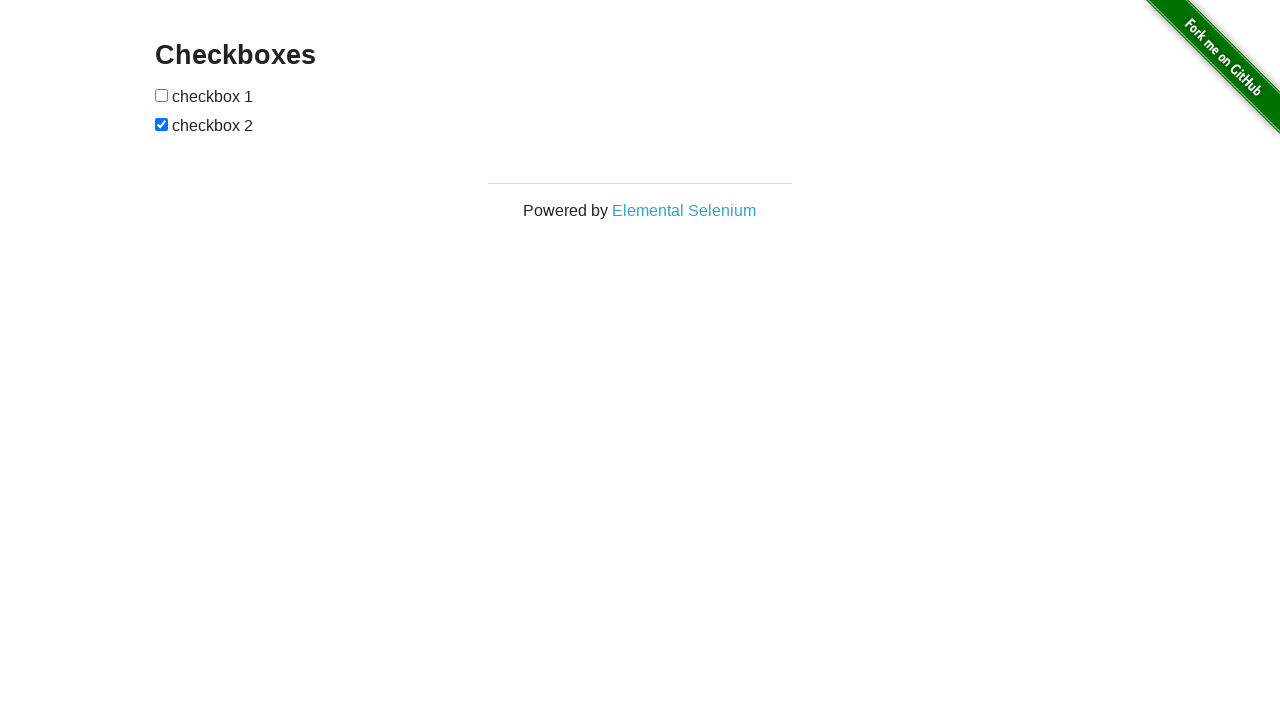

Located first checkbox
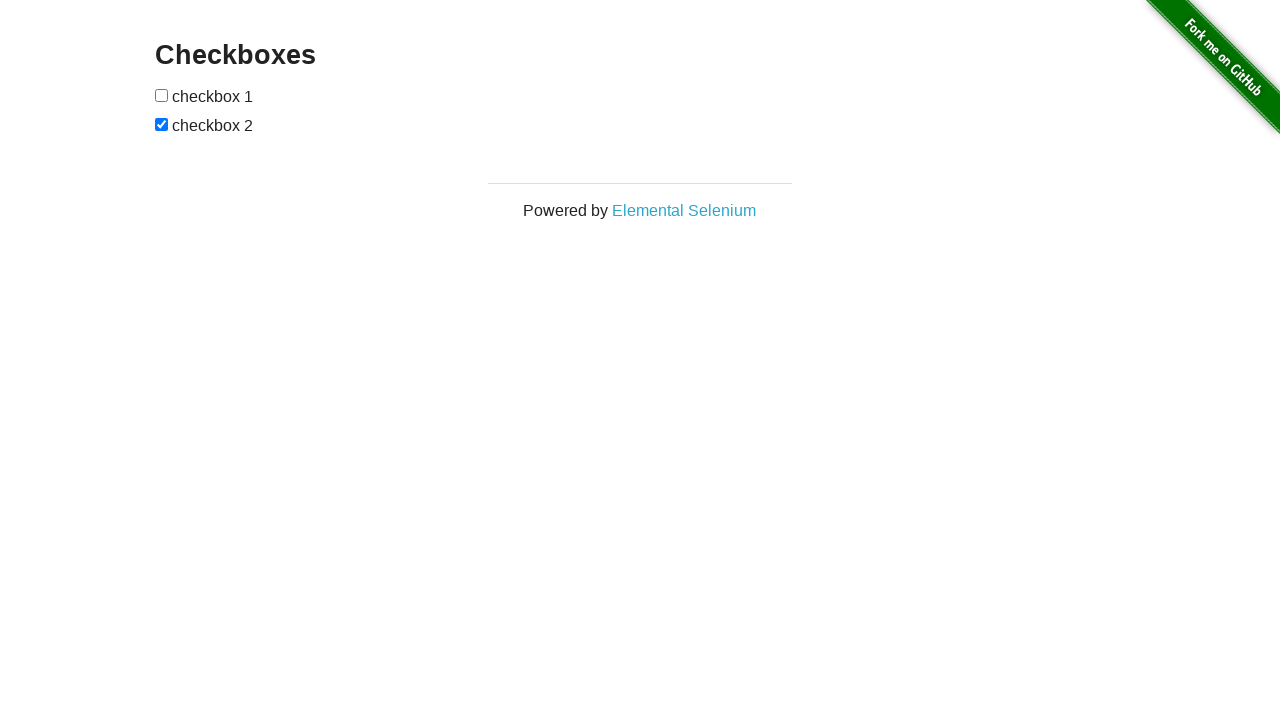

Located second checkbox
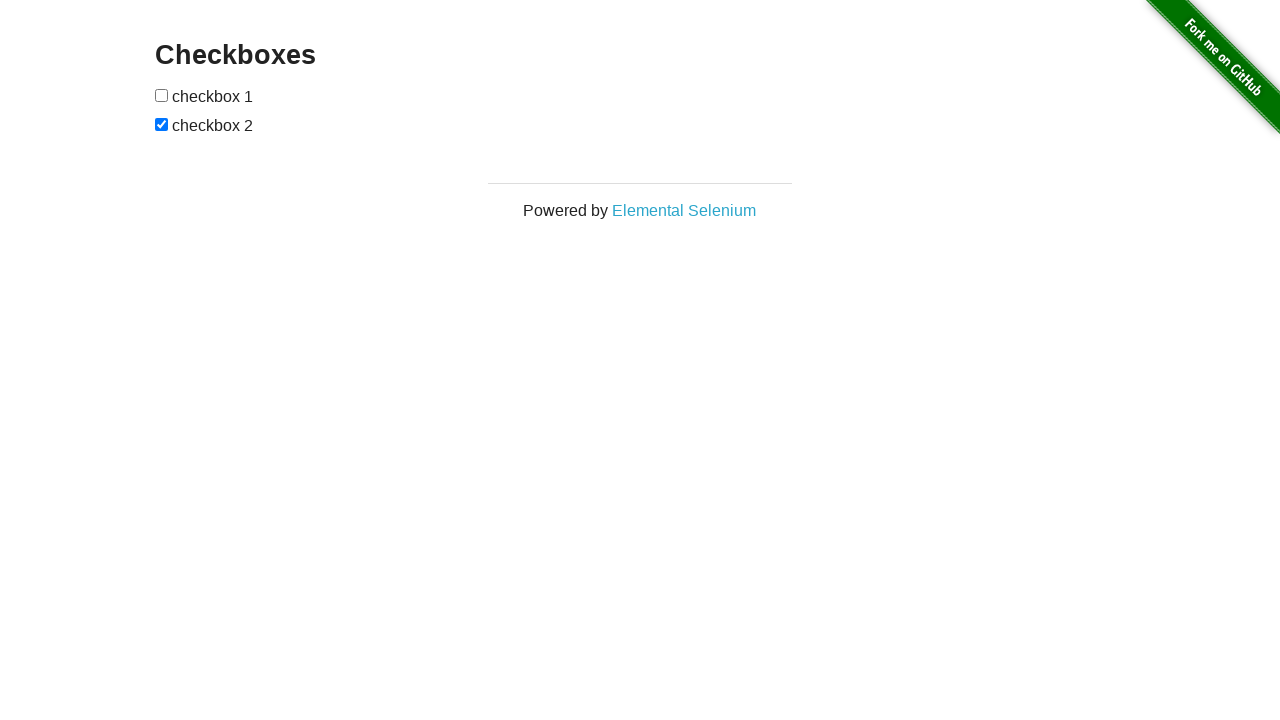

Clicked first checkbox to select it at (162, 95) on xpath=//*[@id='checkboxes']/input[1]
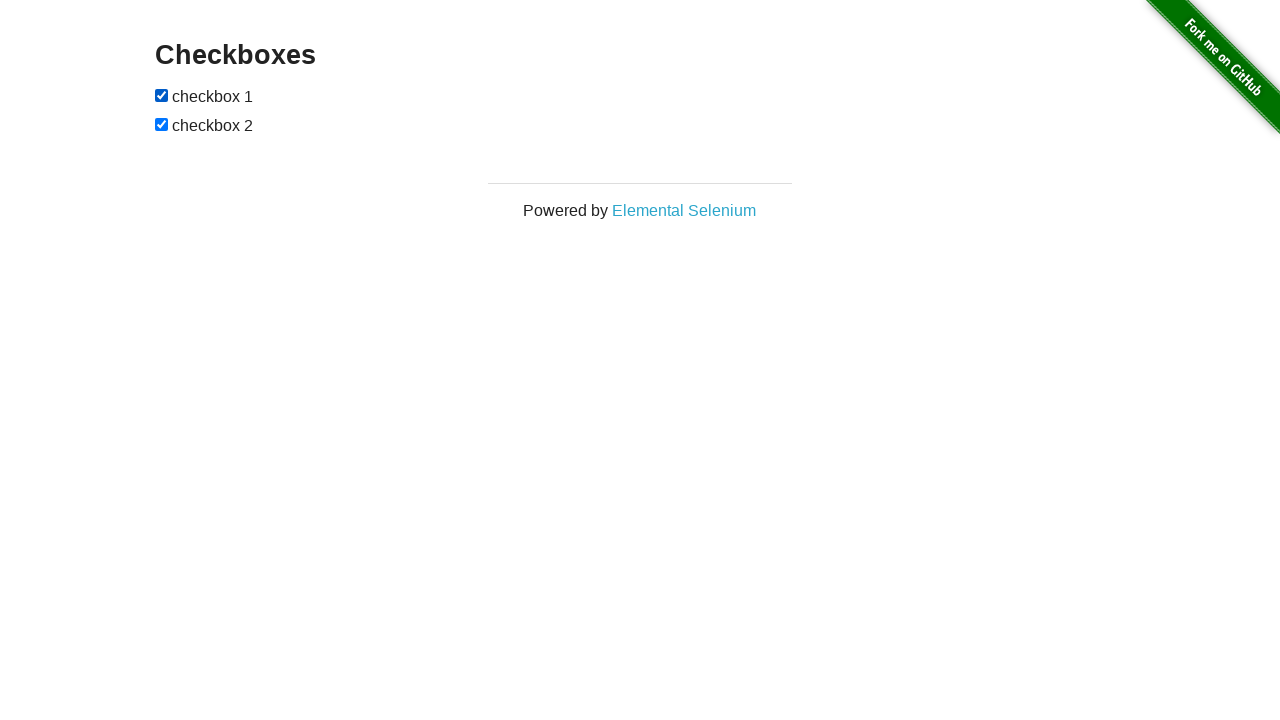

Second checkbox was already selected
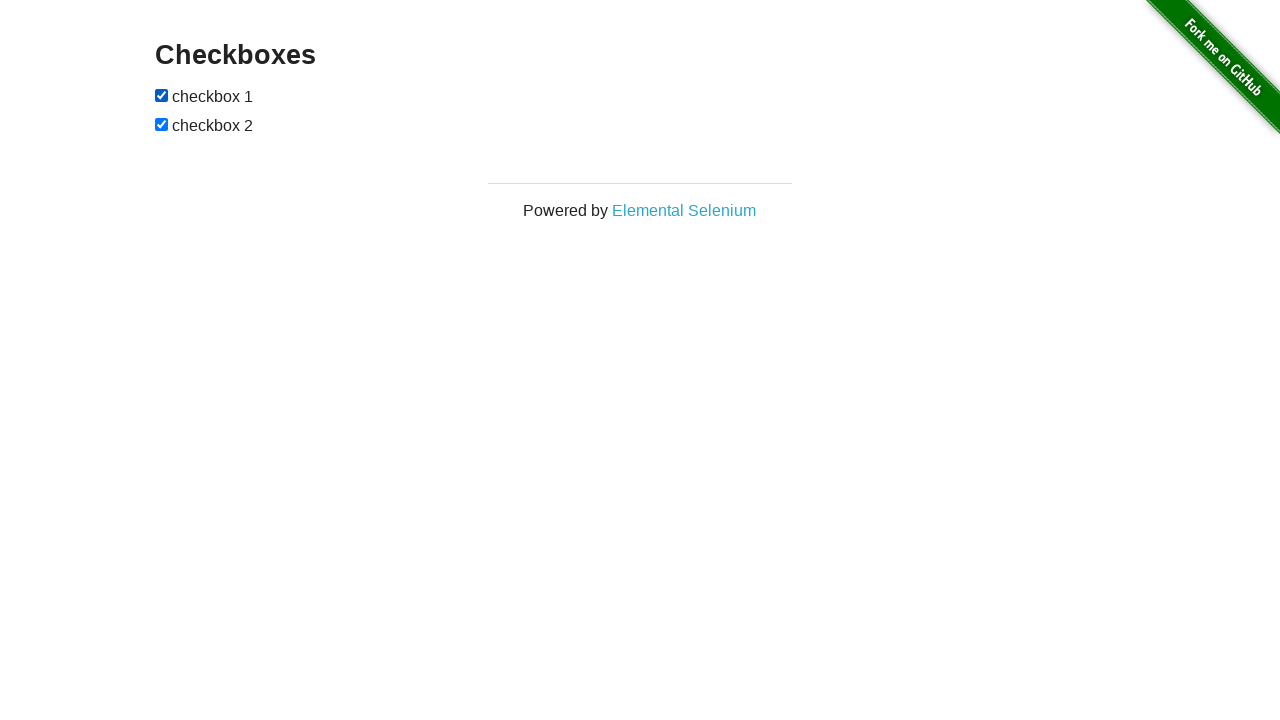

Verified both checkboxes are selected
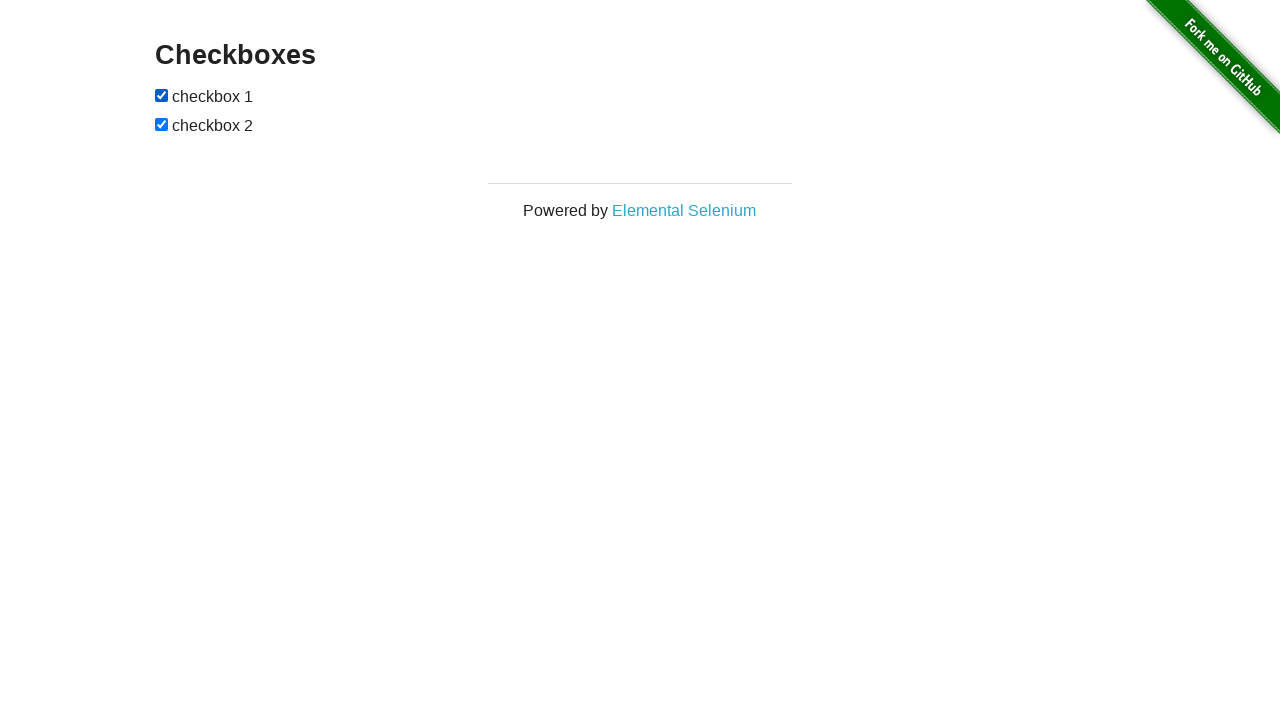

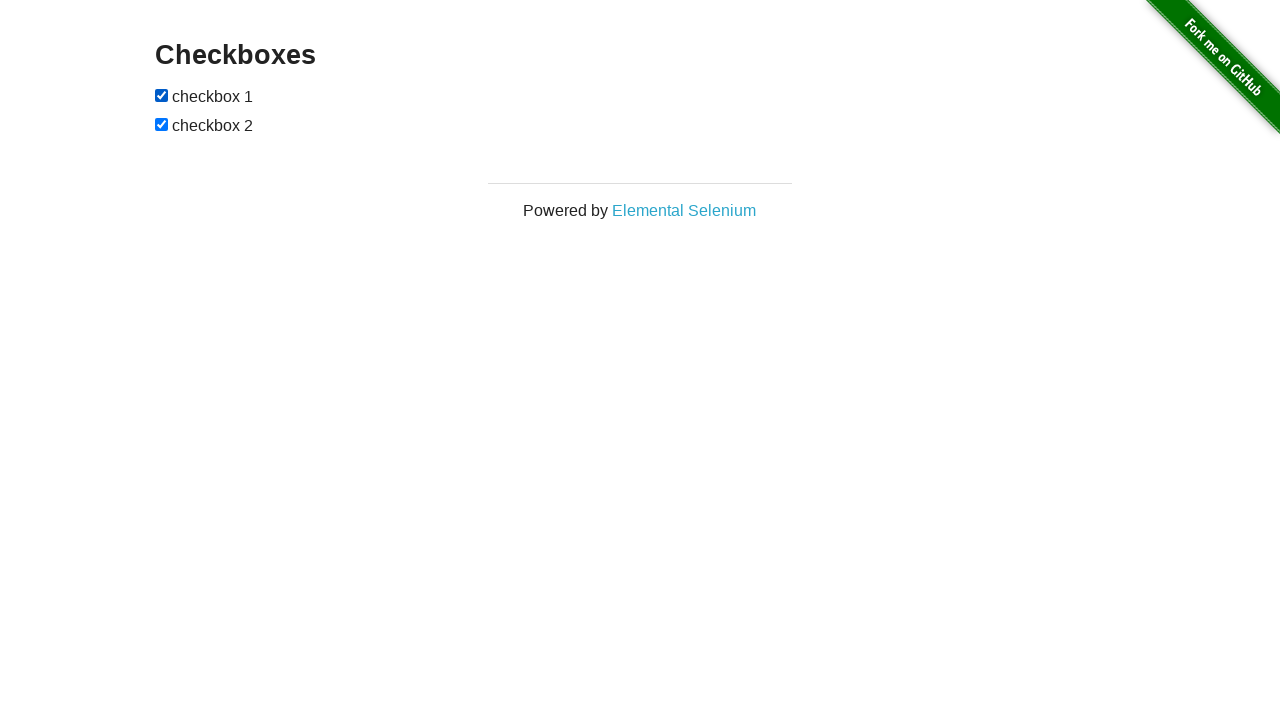